Solves a mathematical captcha by reading a value, calculating a function, entering the result, selecting checkboxes/radio buttons, and submitting the form

Starting URL: http://suninjuly.github.io/math.html

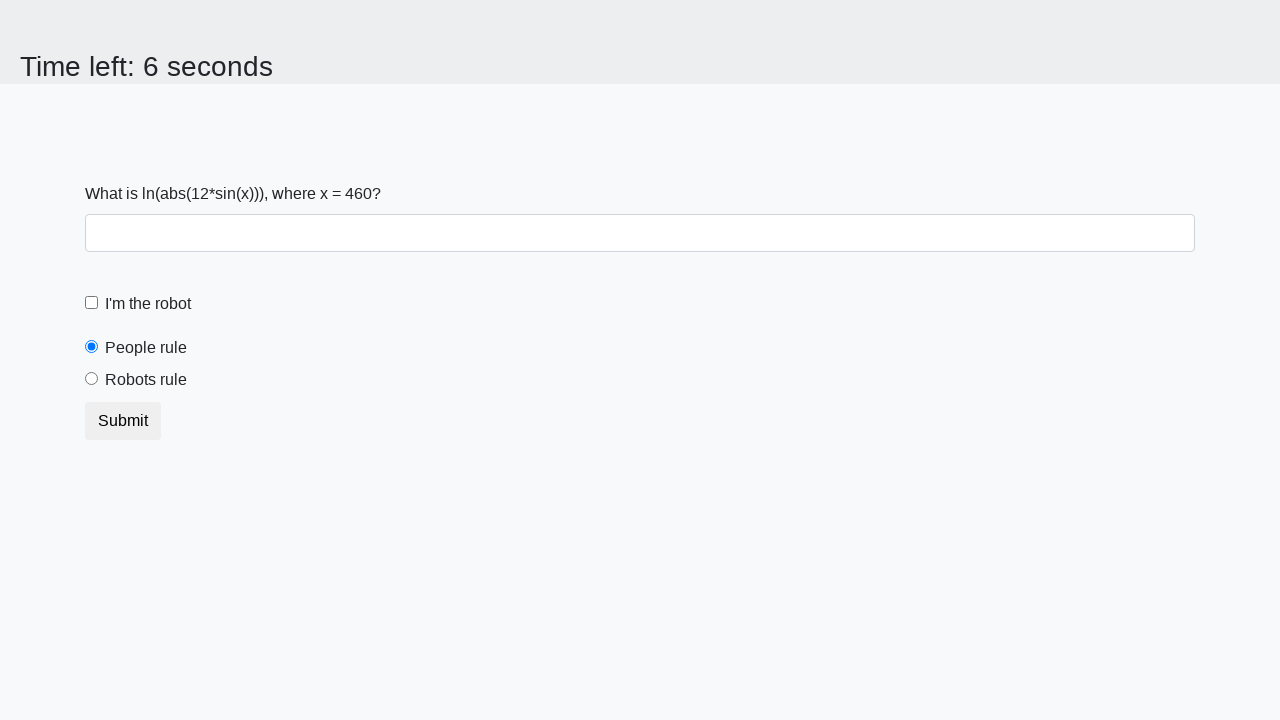

Located the x value input element
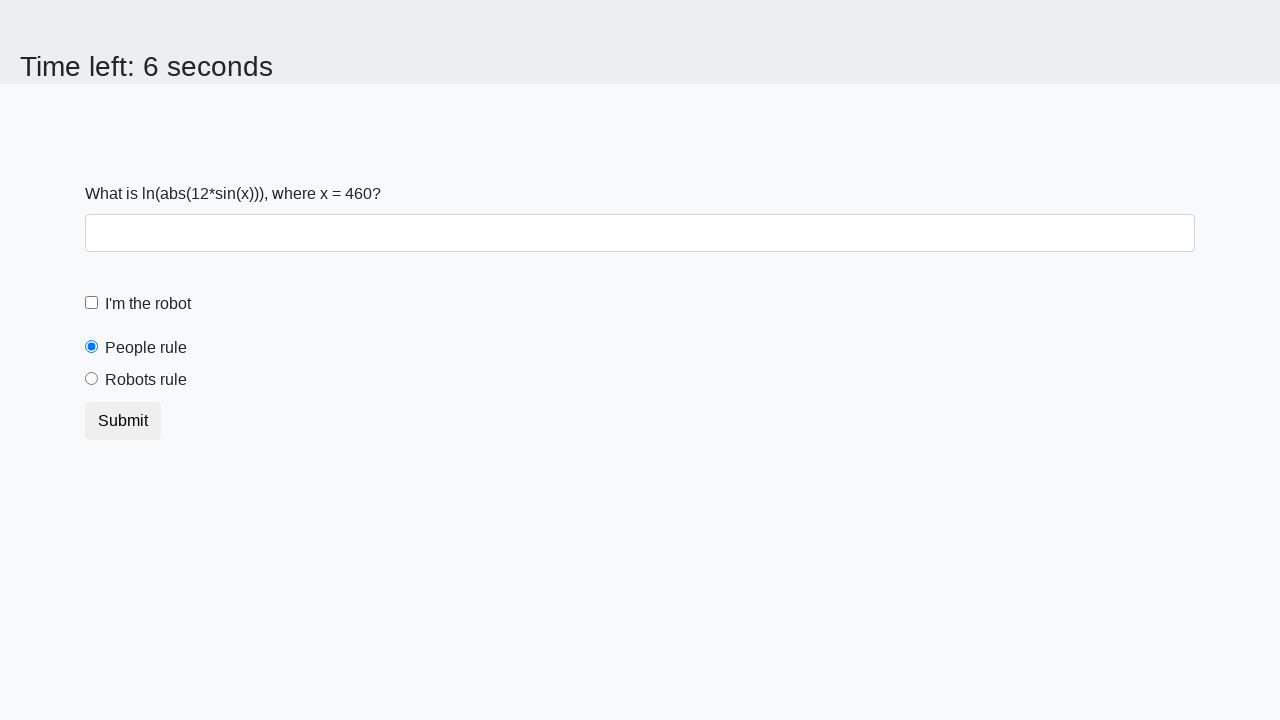

Retrieved x value from the page
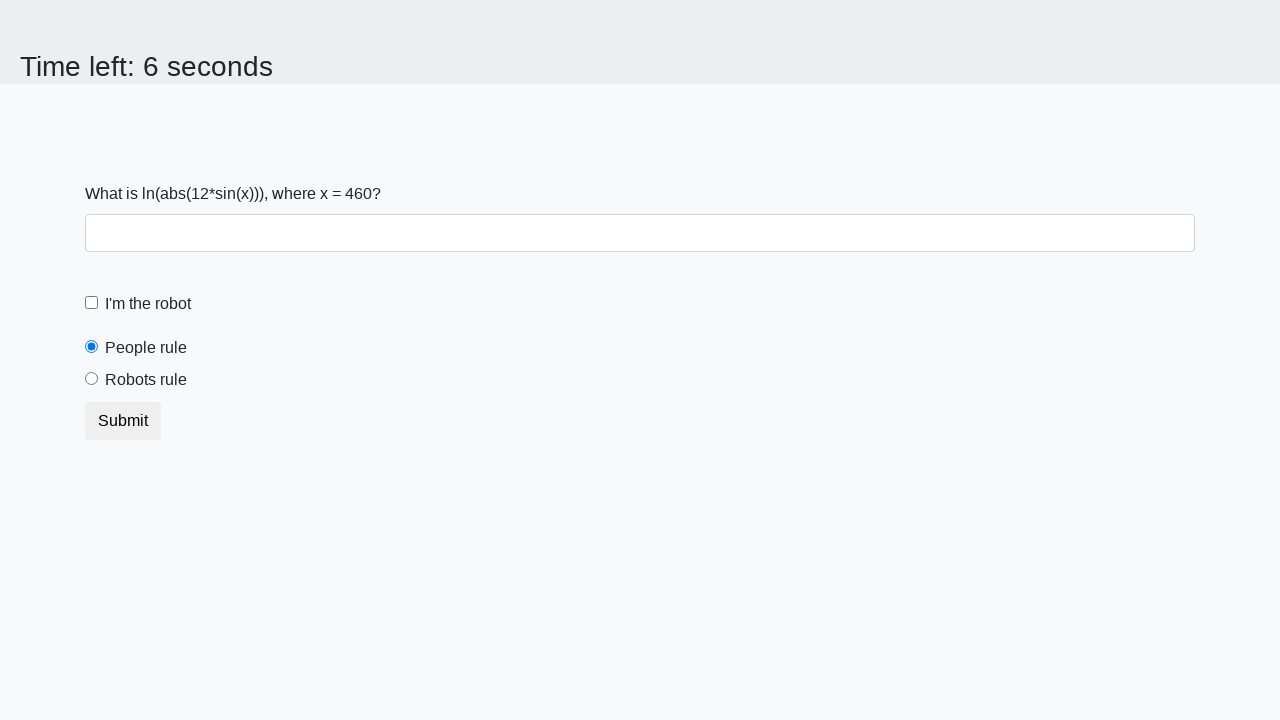

Calculated result: log(abs(12*sin(460))) = 2.455006612383153
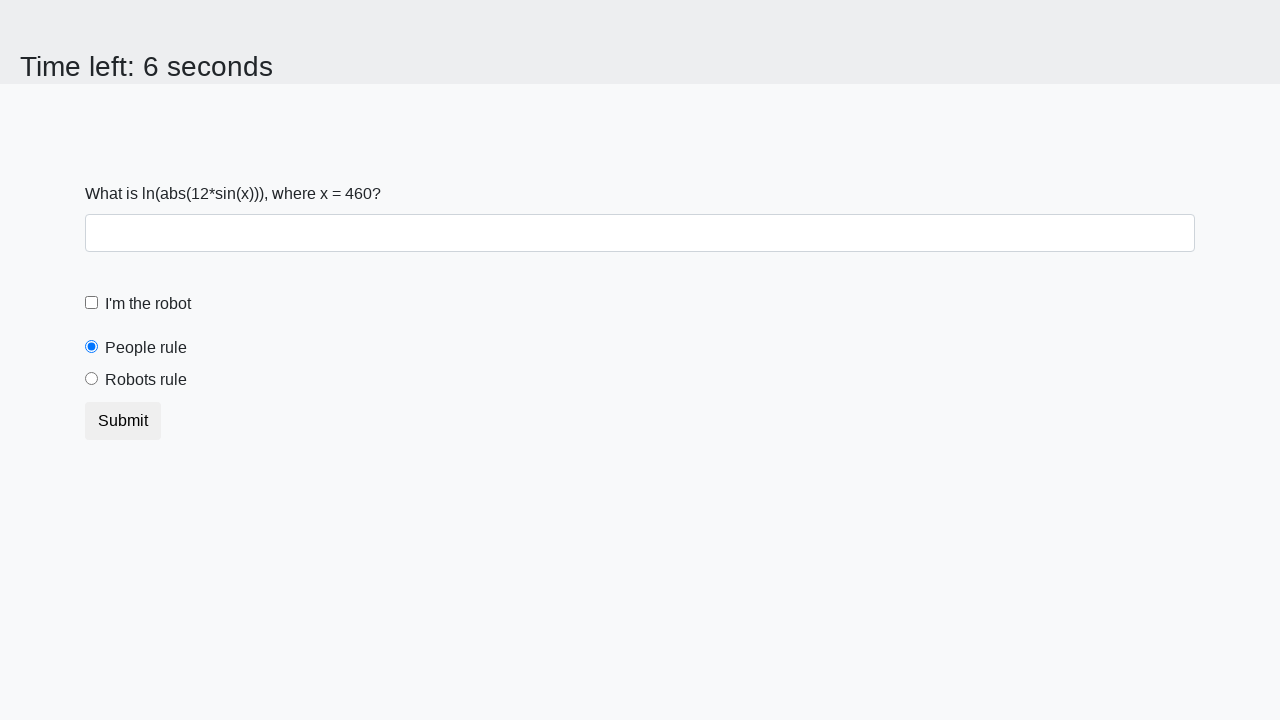

Filled answer field with calculated value on #answer
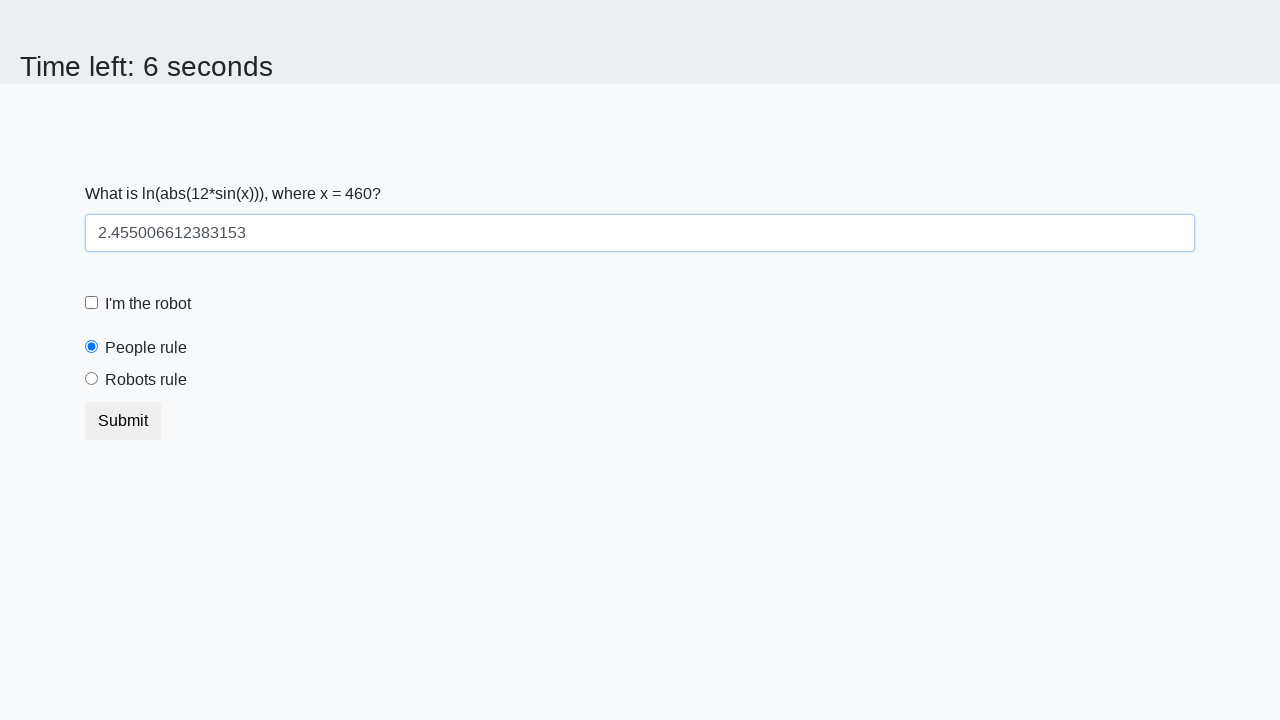

Checked the robot checkbox at (92, 303) on #robotCheckbox
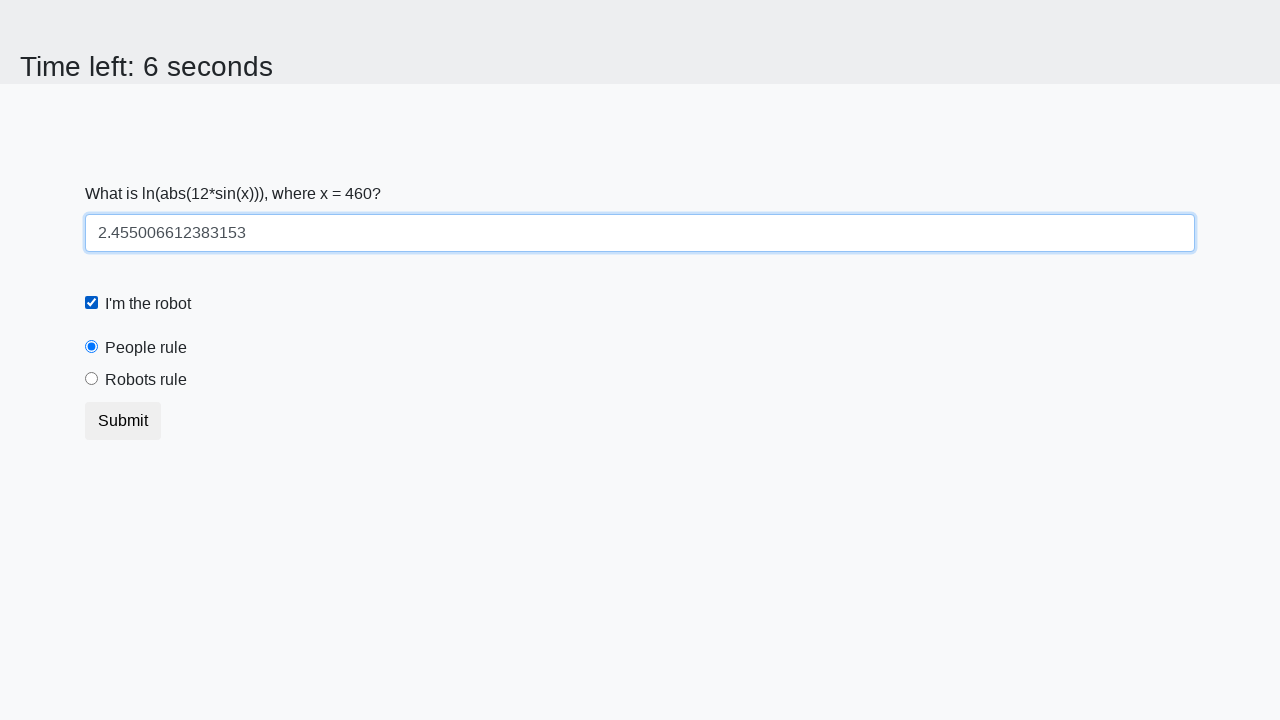

Selected the robots rule radio button at (92, 379) on #robotsRule
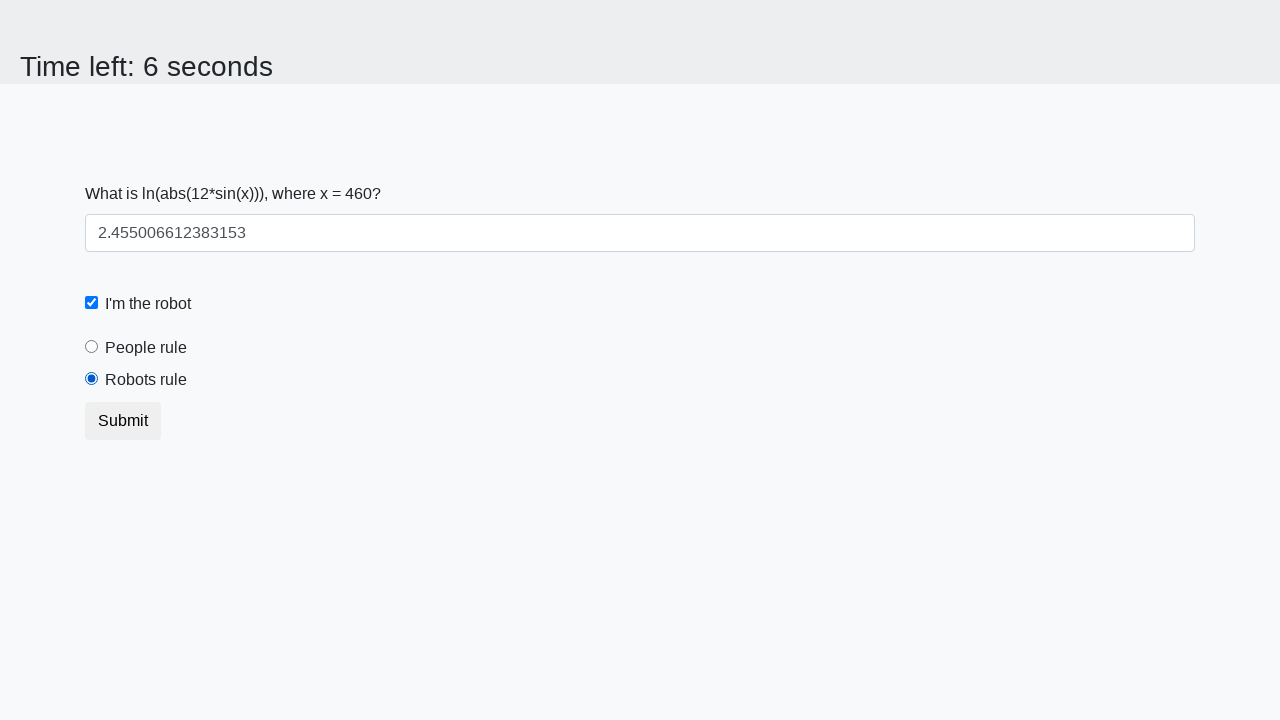

Clicked submit button to submit the form at (123, 421) on body > div > form > button
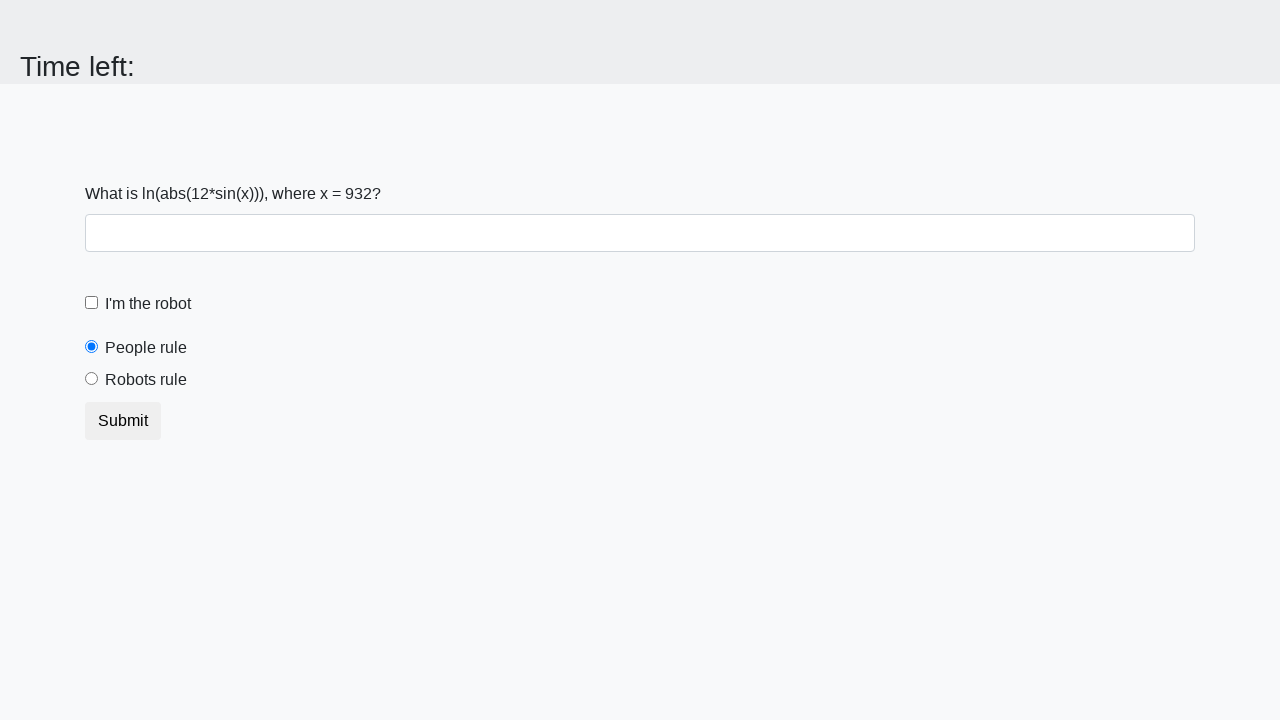

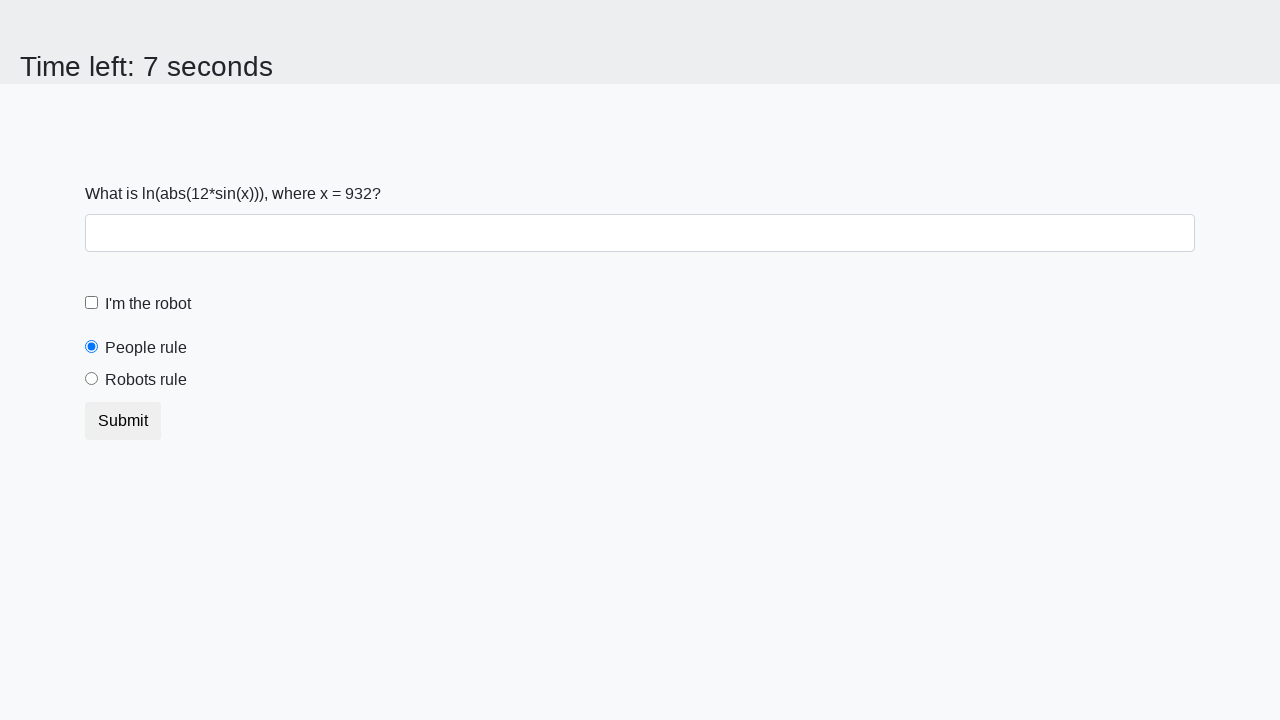